Tests the age calculator form by entering a name and age, submitting the form, and verifying the result message

Starting URL: https://kristinek.github.io/site/examples/age

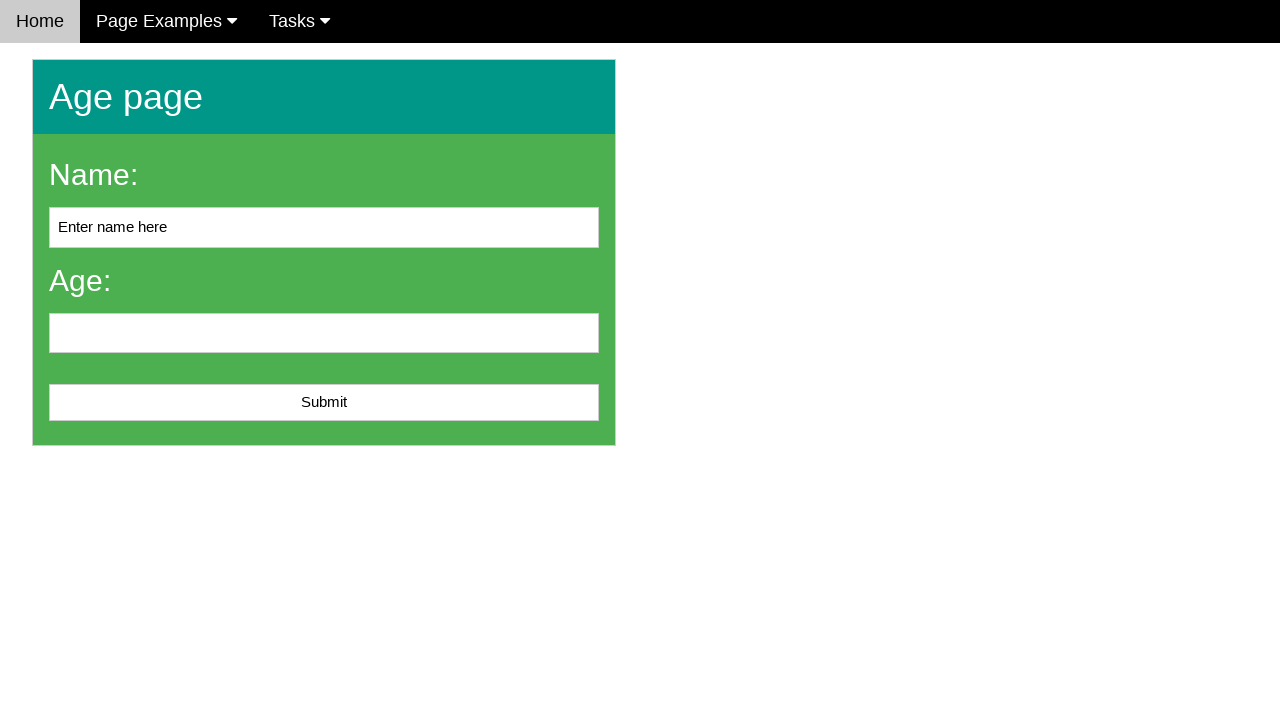

Cleared the name input field on #name
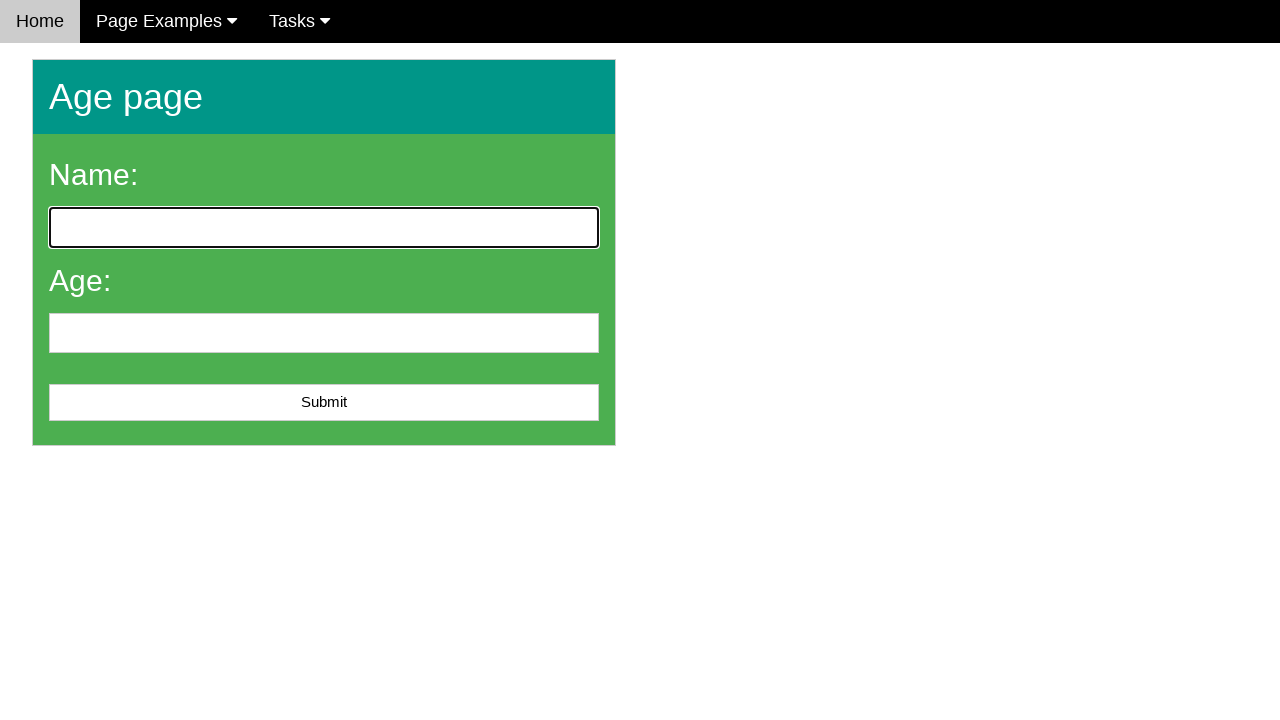

Filled name field with 'John Smith' on #name
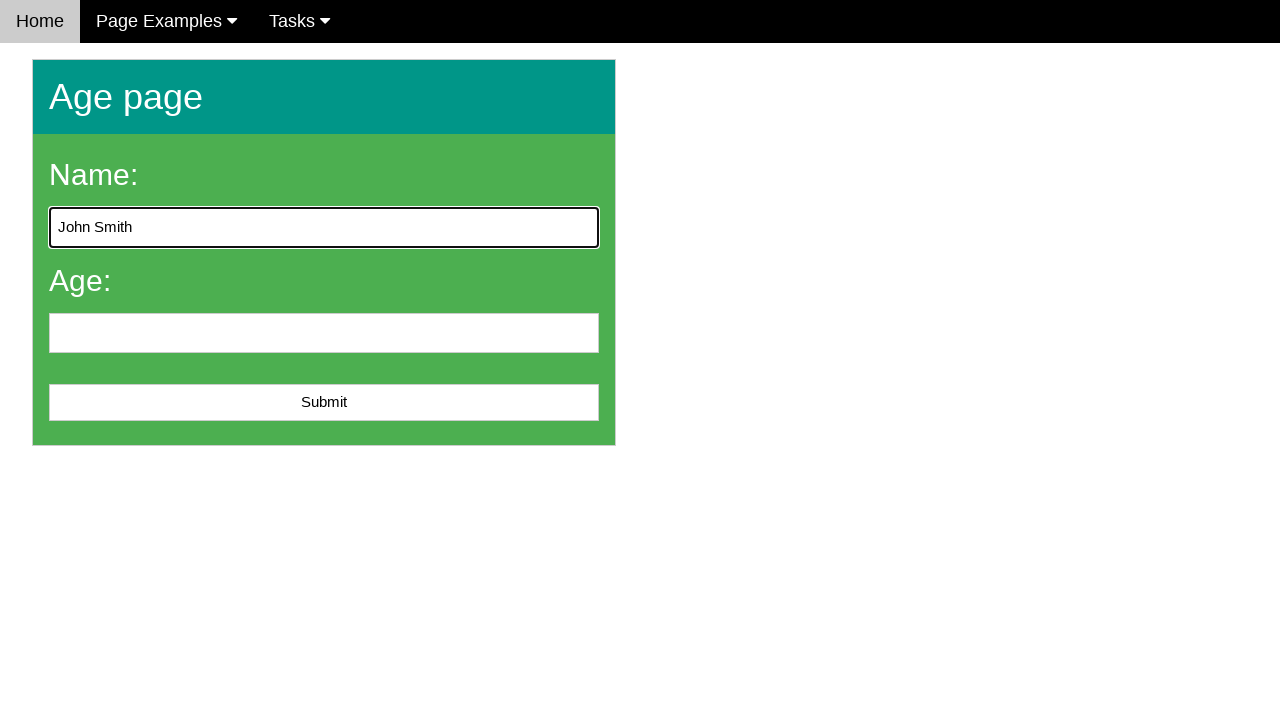

Filled age field with '25' on #age
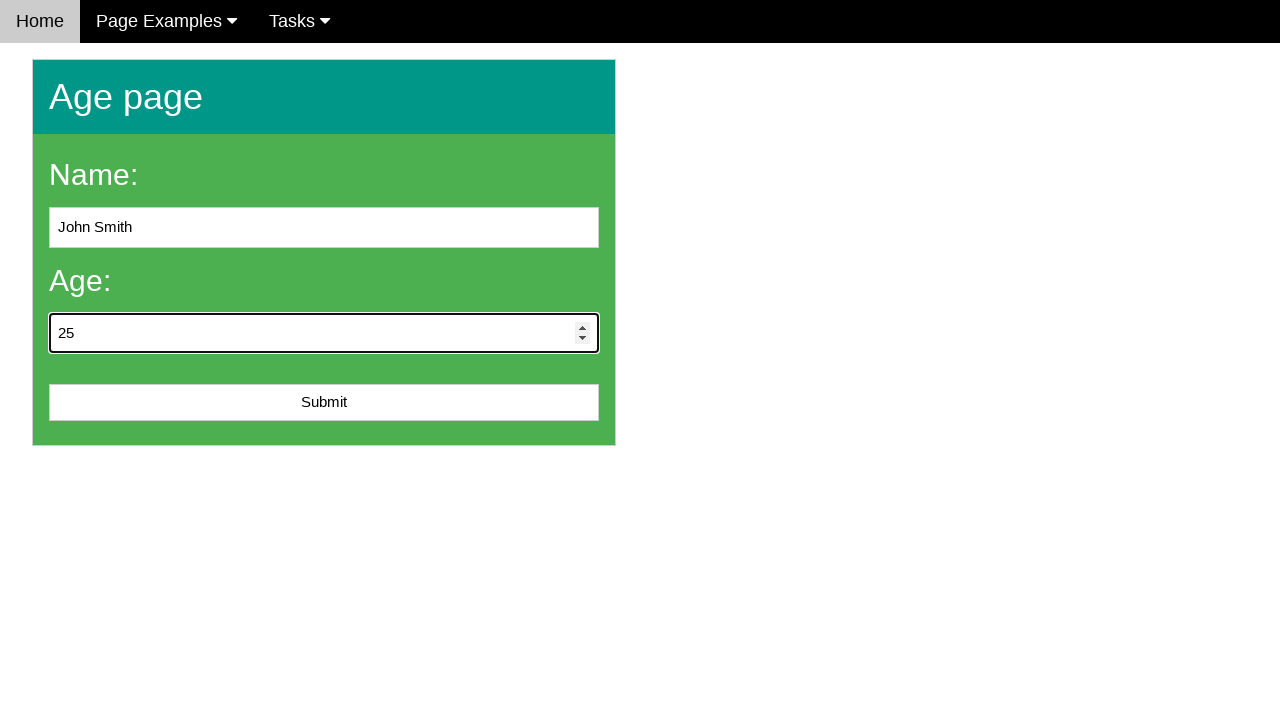

Clicked submit button to submit age calculator form at (324, 403) on #submit
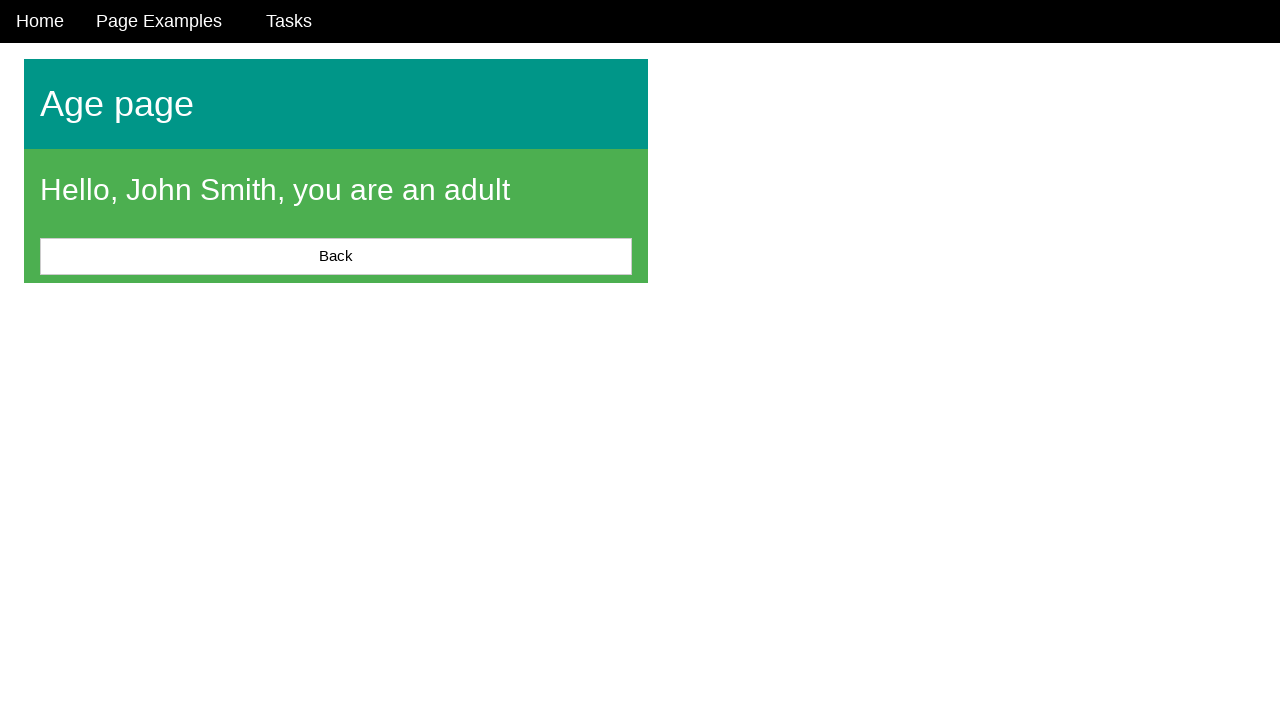

Result message displayed after form submission
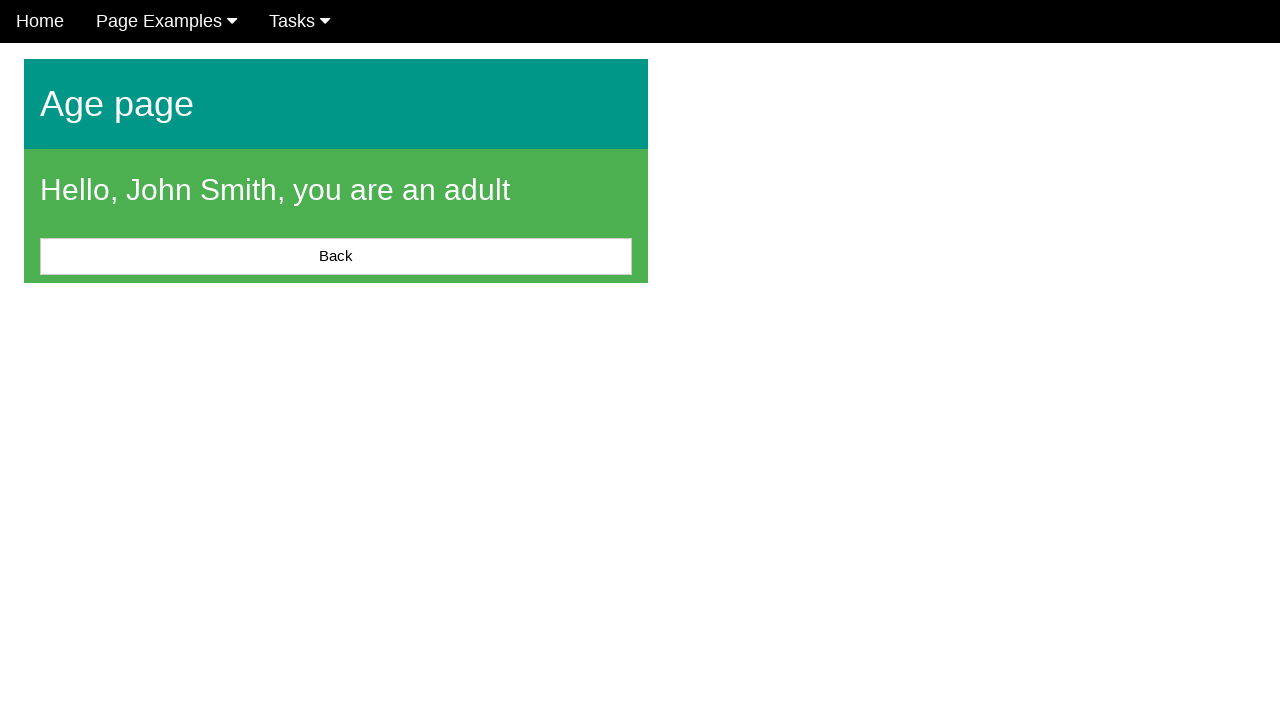

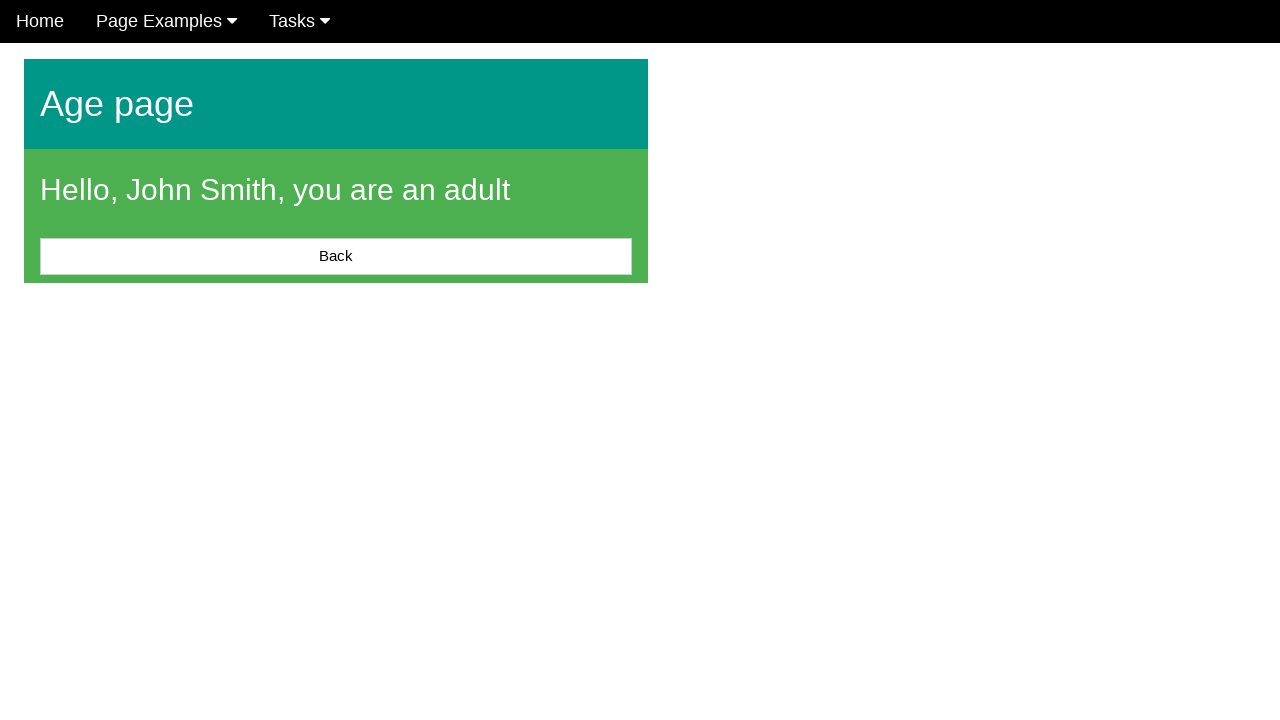